Tests Python.org website navigation including search functionality, scrolling, and browser history navigation

Starting URL: https://www.python.org/

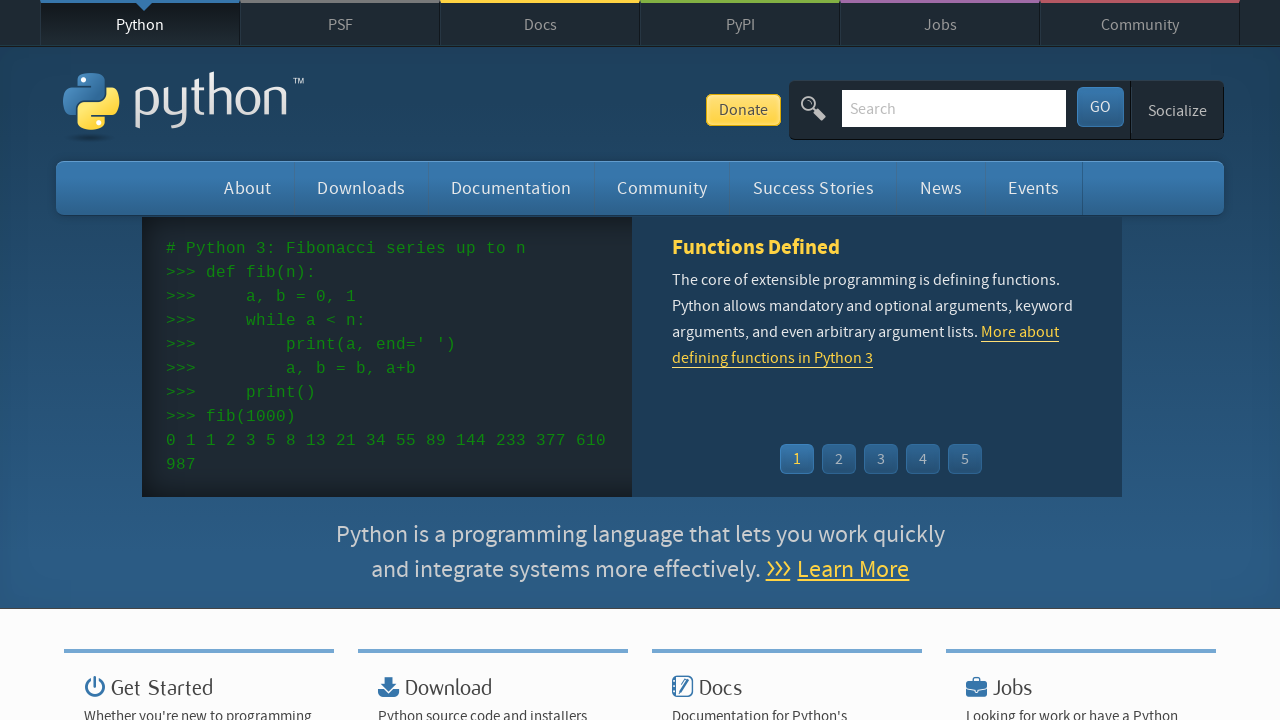

Filled search field with 'loops' on #id-search-field
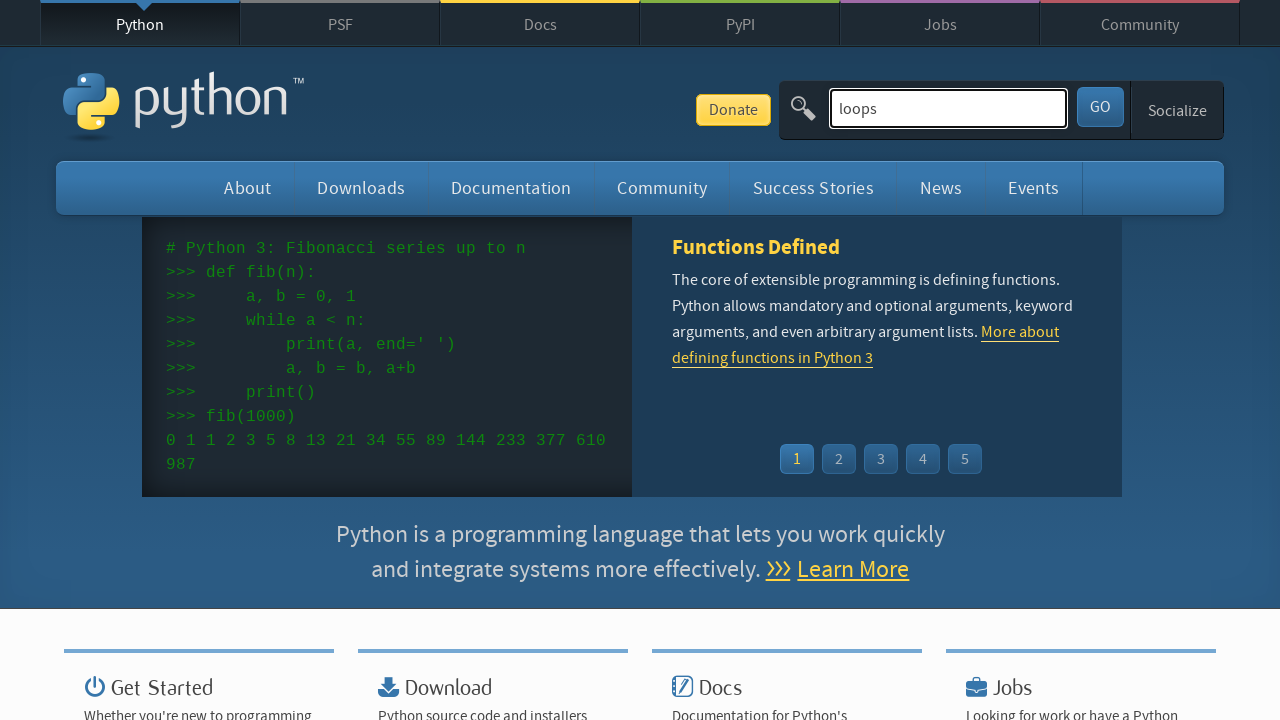

Pressed Enter on GO button to search on //button[normalize-space()='GO']
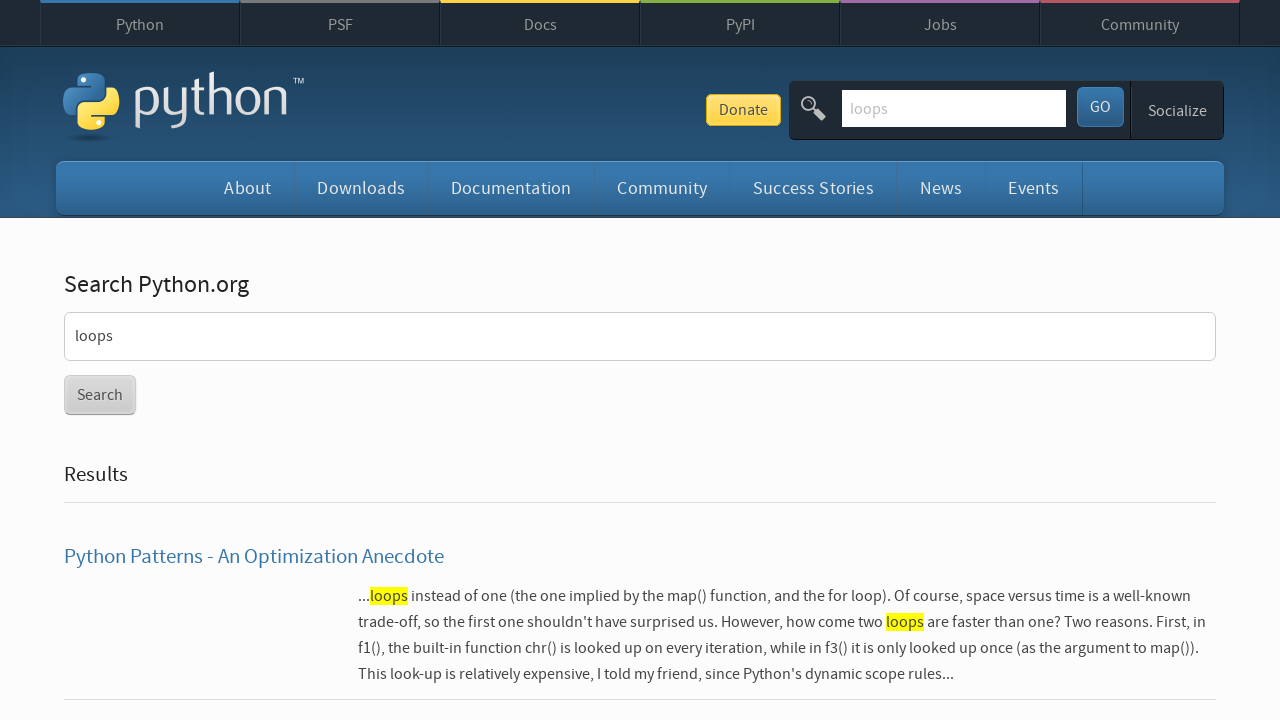

Search results page loaded
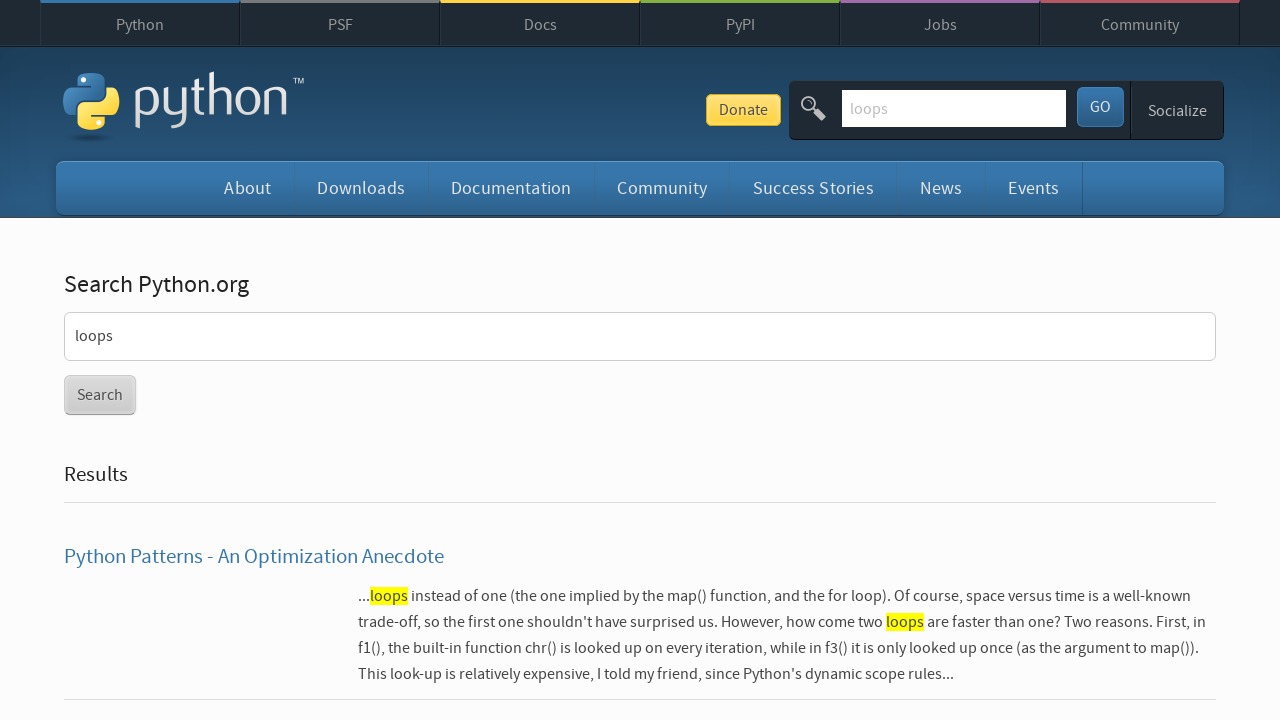

Scrolled down using Page Down key on body
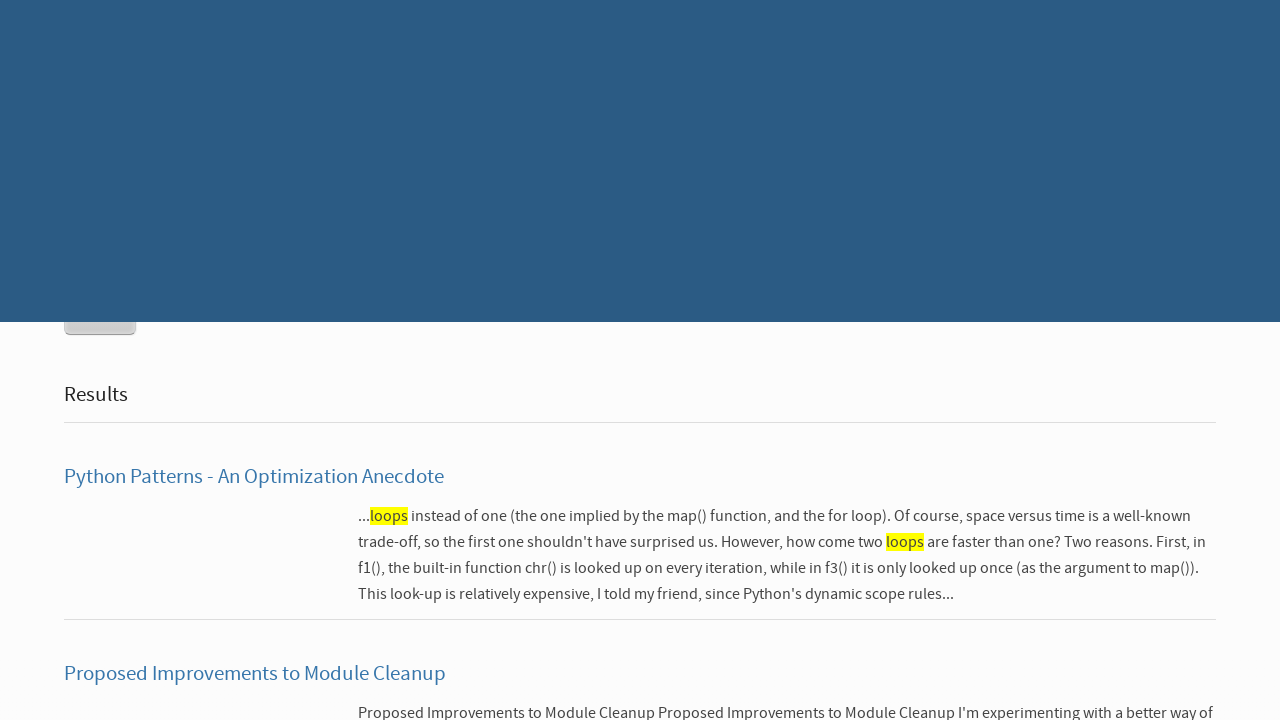

Navigated back in browser history
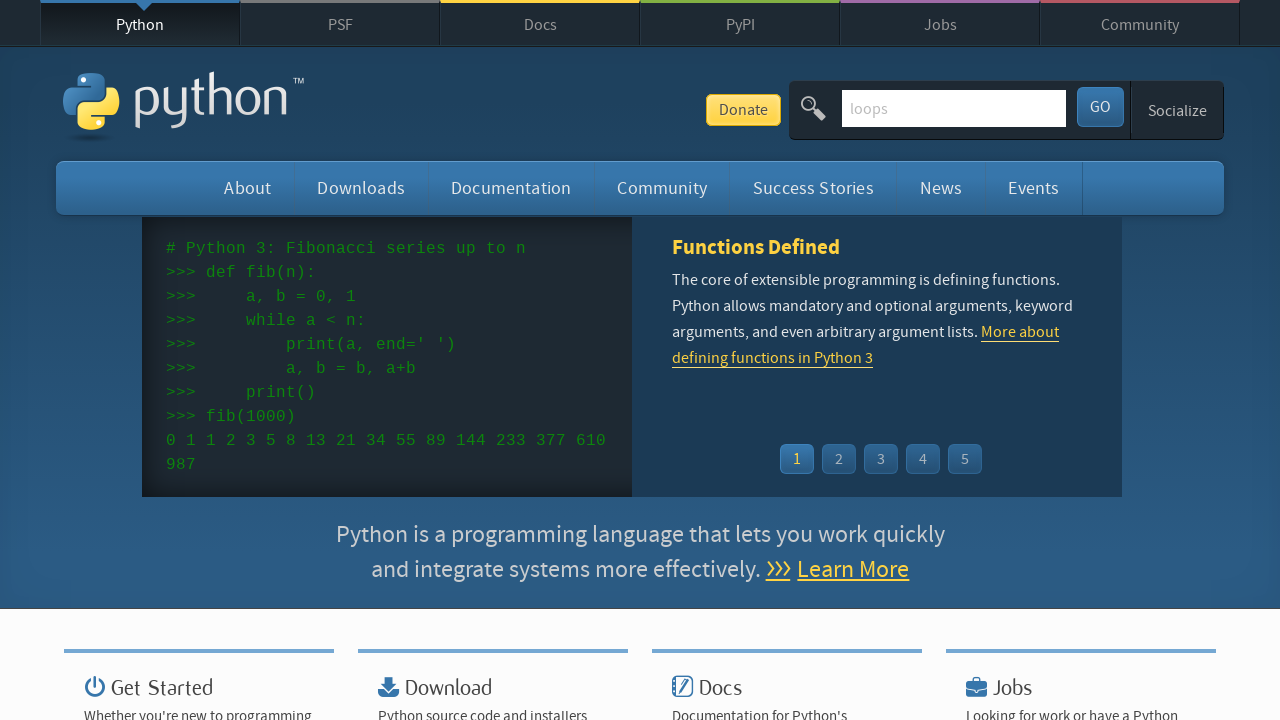

Previous page loaded after back navigation
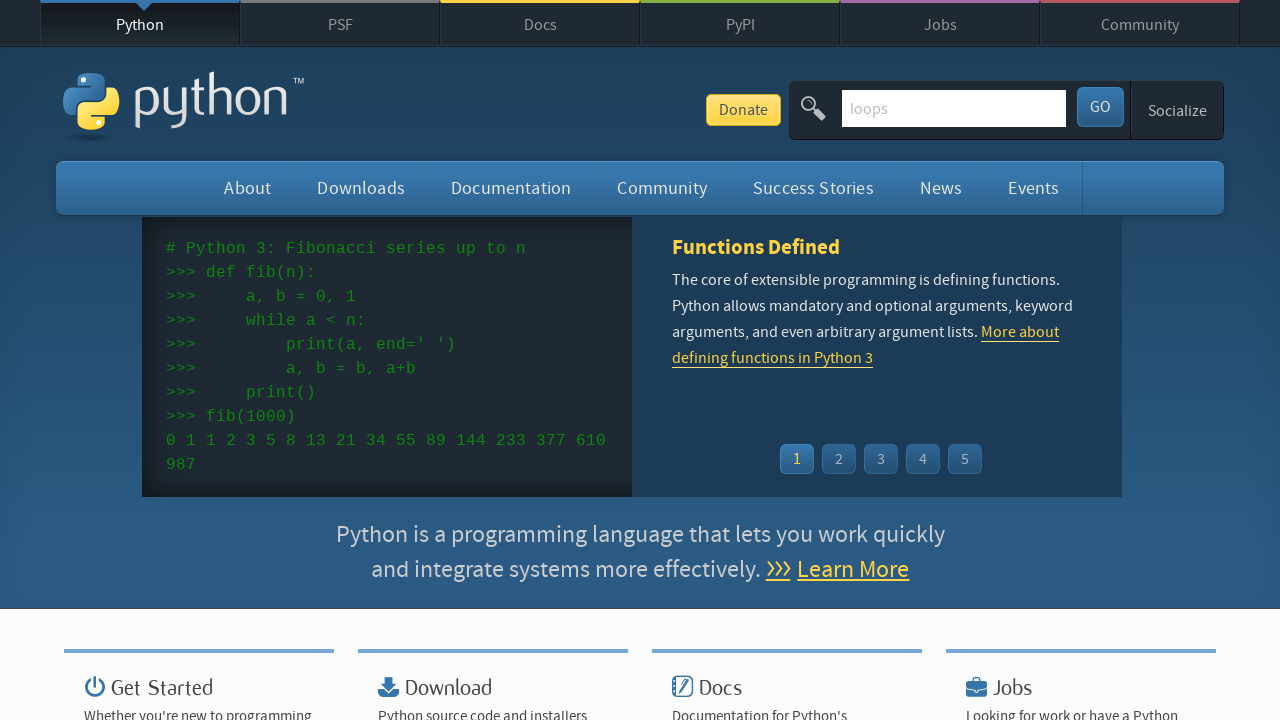

Navigated forward in browser history
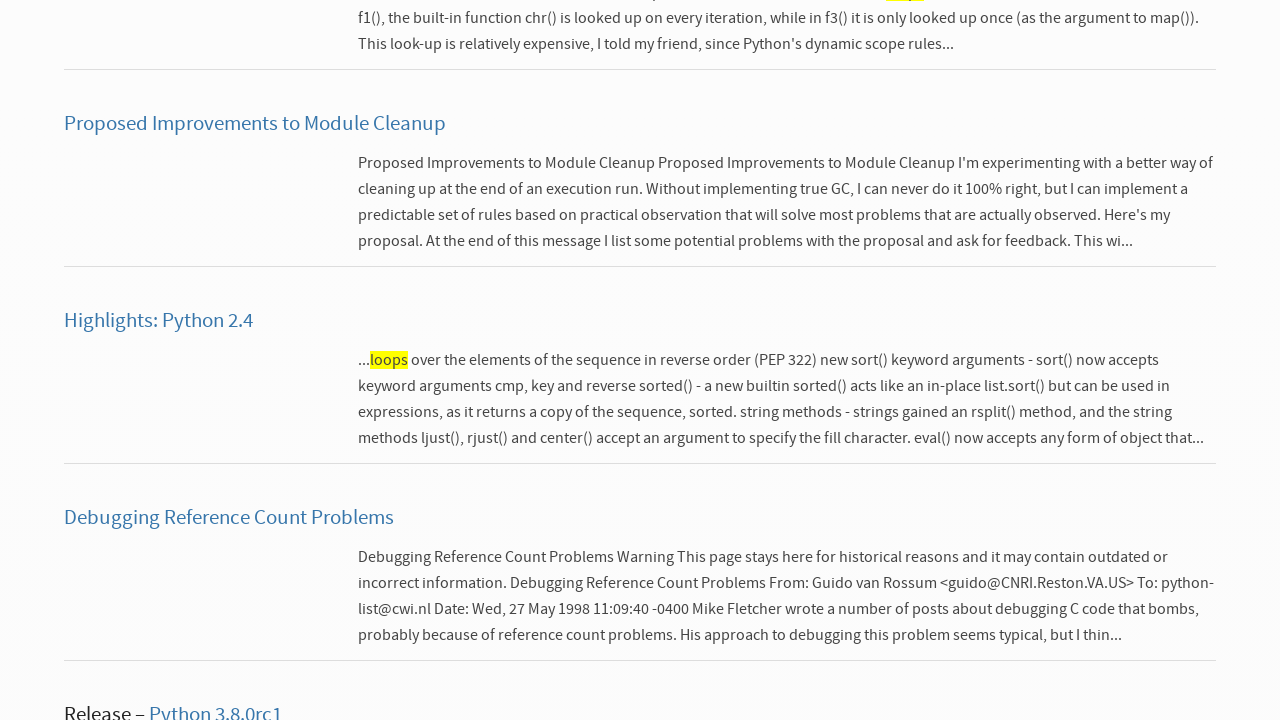

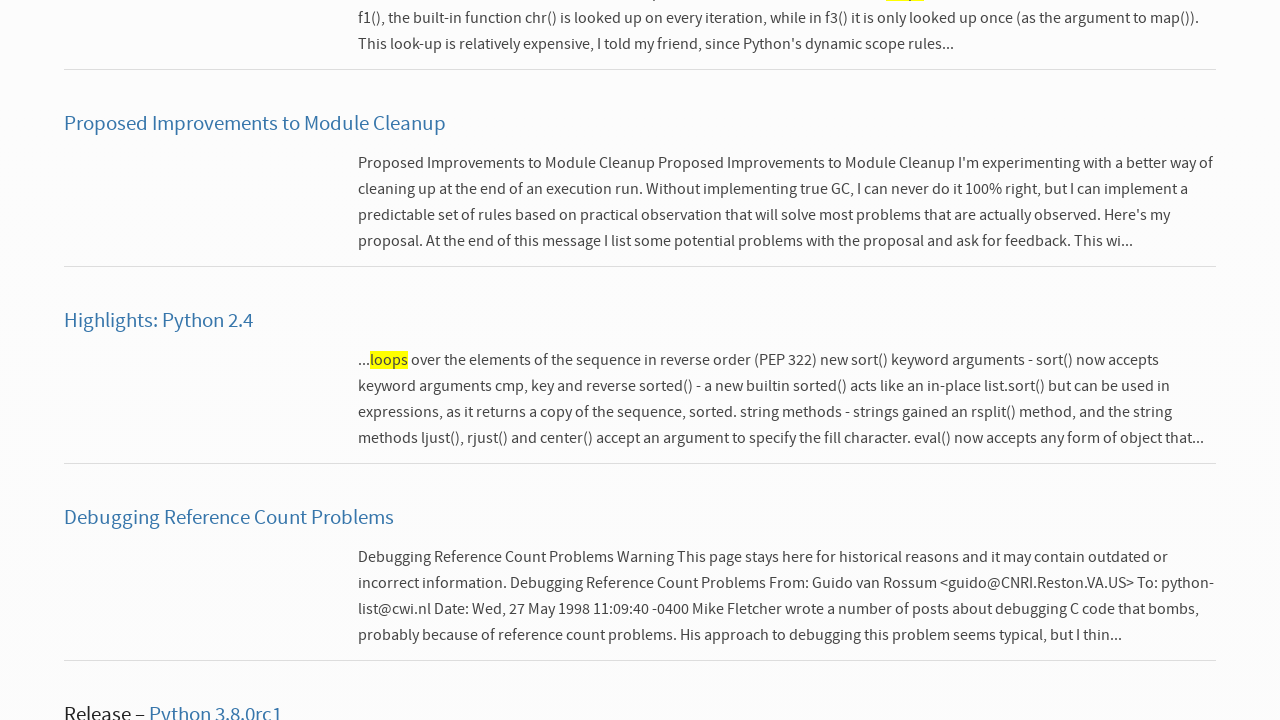